Navigates to a complicated page, fills out a contact form including solving a captcha, and submits it

Starting URL: https://www.ultimateqa.com/complicated-page/

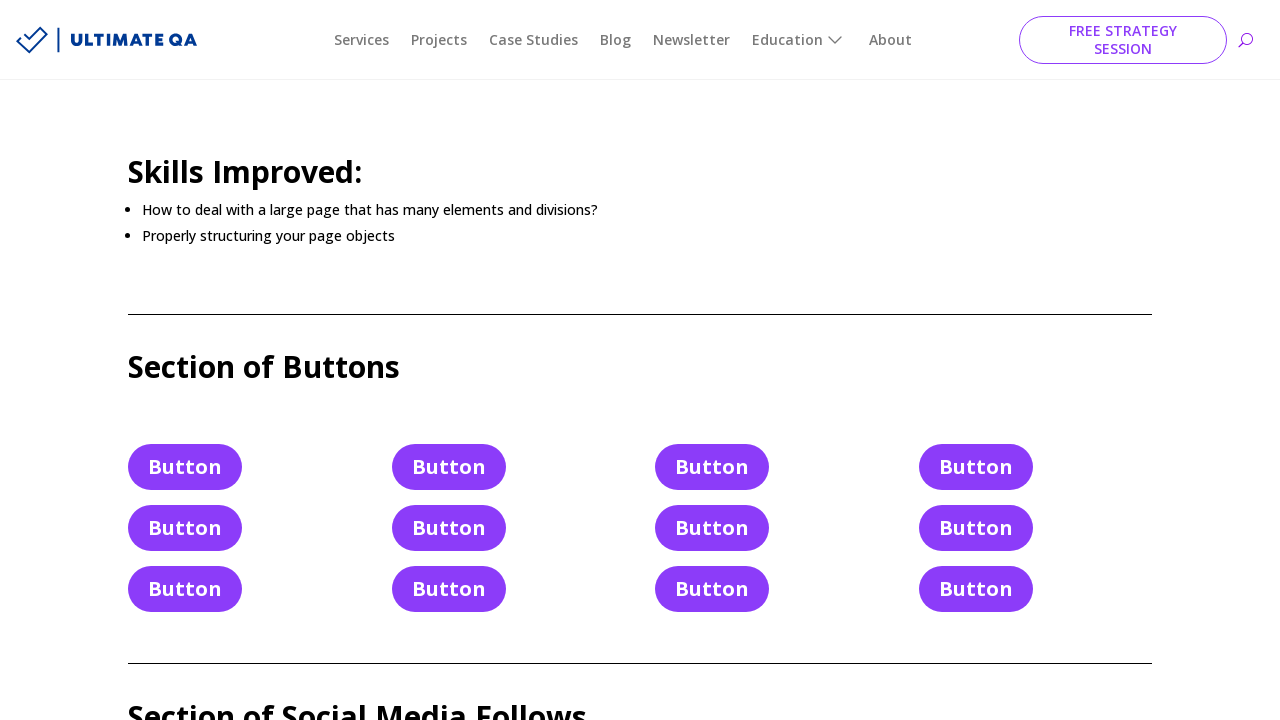

Contact form loaded and visible
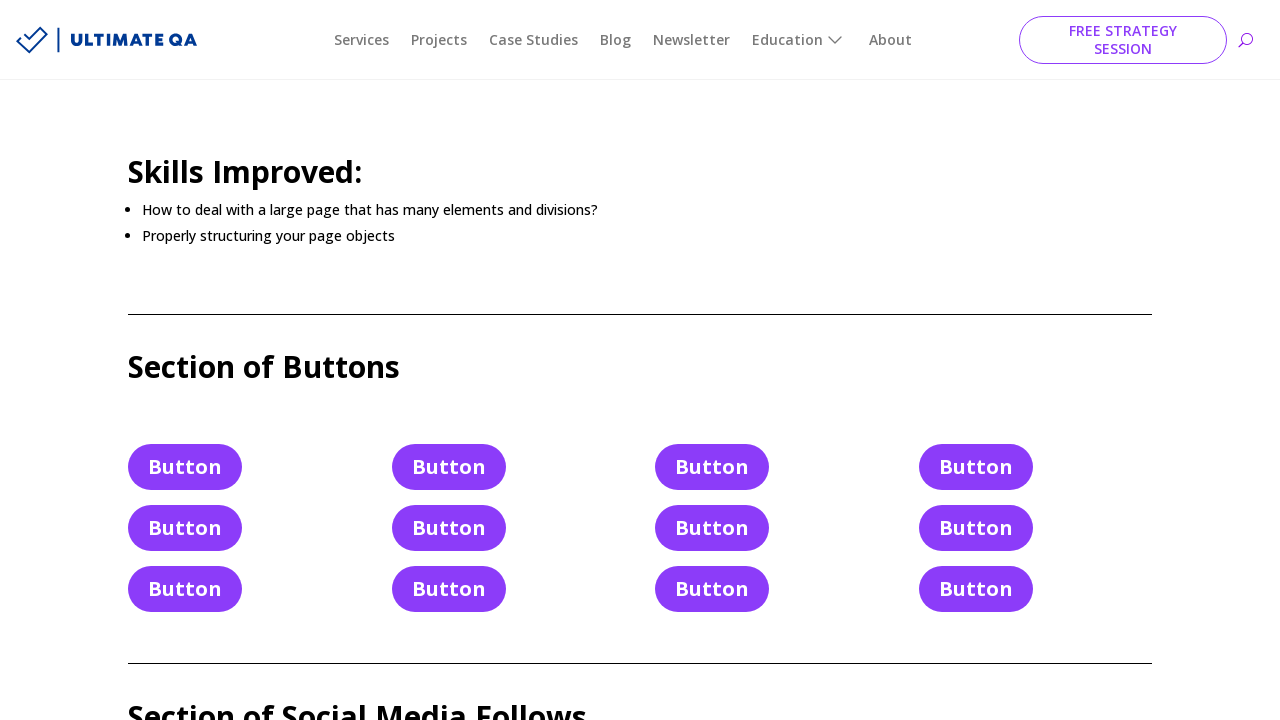

Filled name field with 'John' on #et_pb_contact_name_1
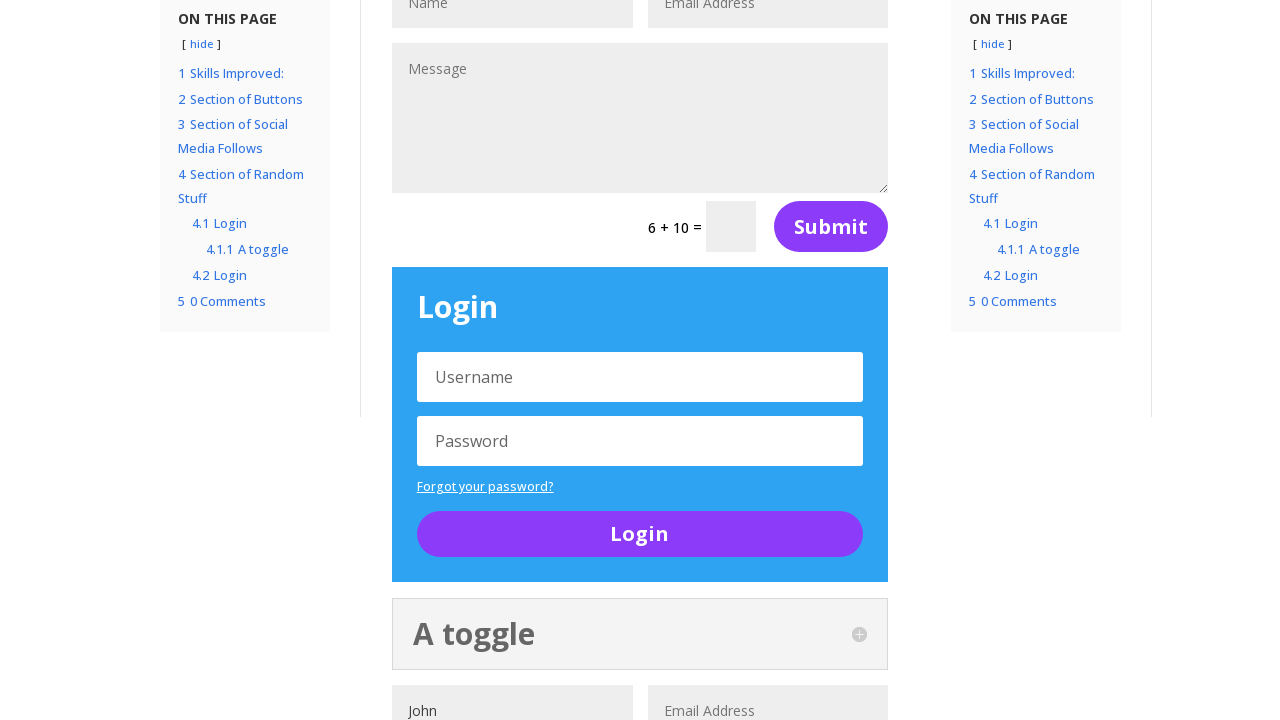

Filled email field with 'john.smith@example.com' on #et_pb_contact_email_1
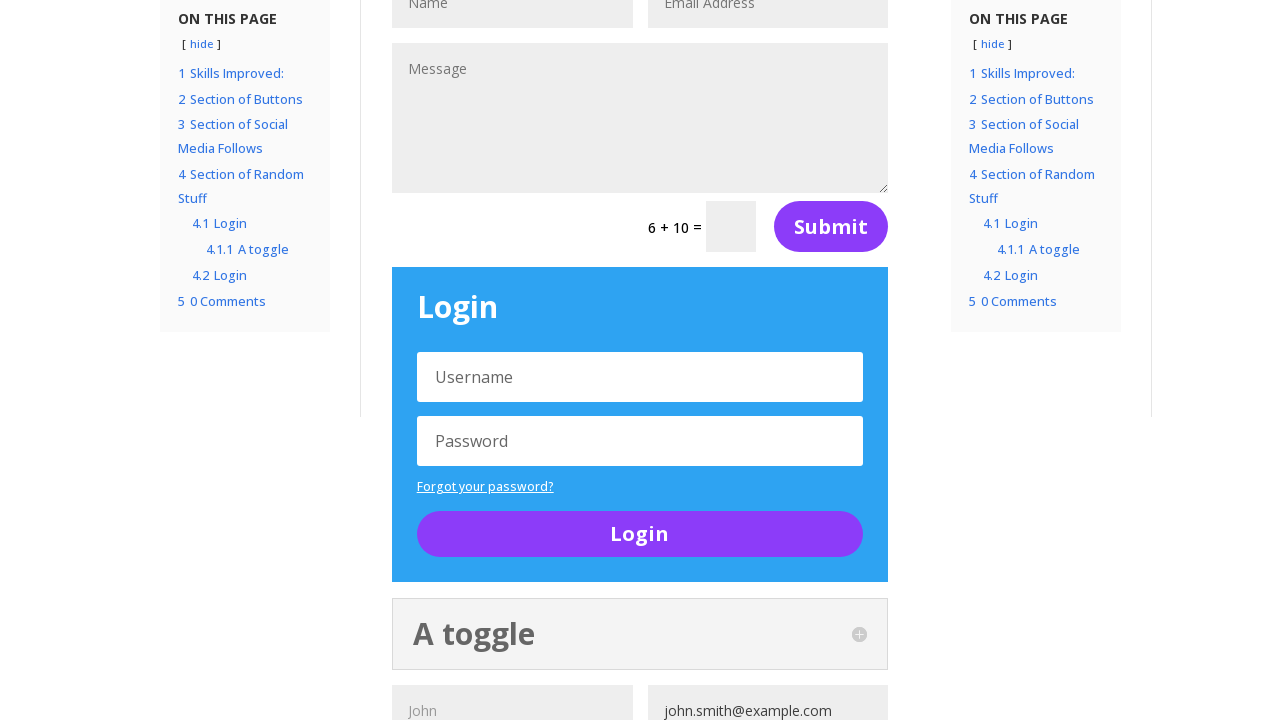

Filled message field with 'This is a test message' on #et_pb_contact_message_1
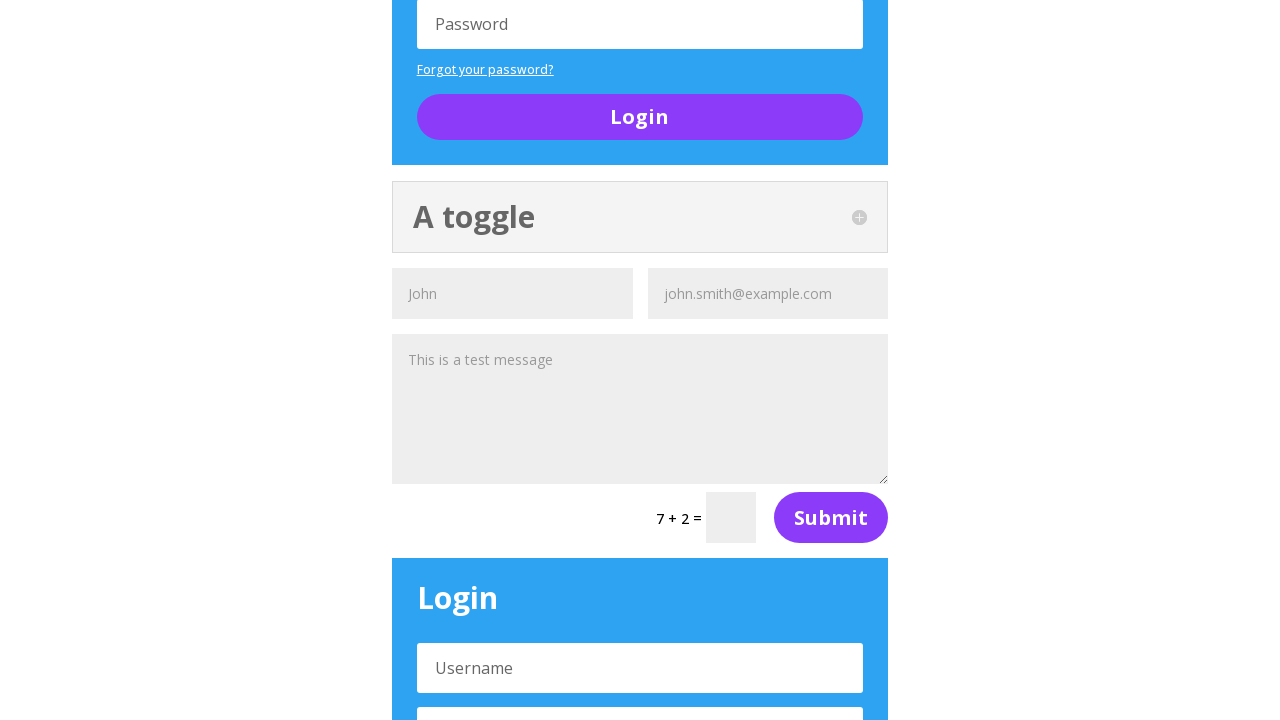

Located captcha input element
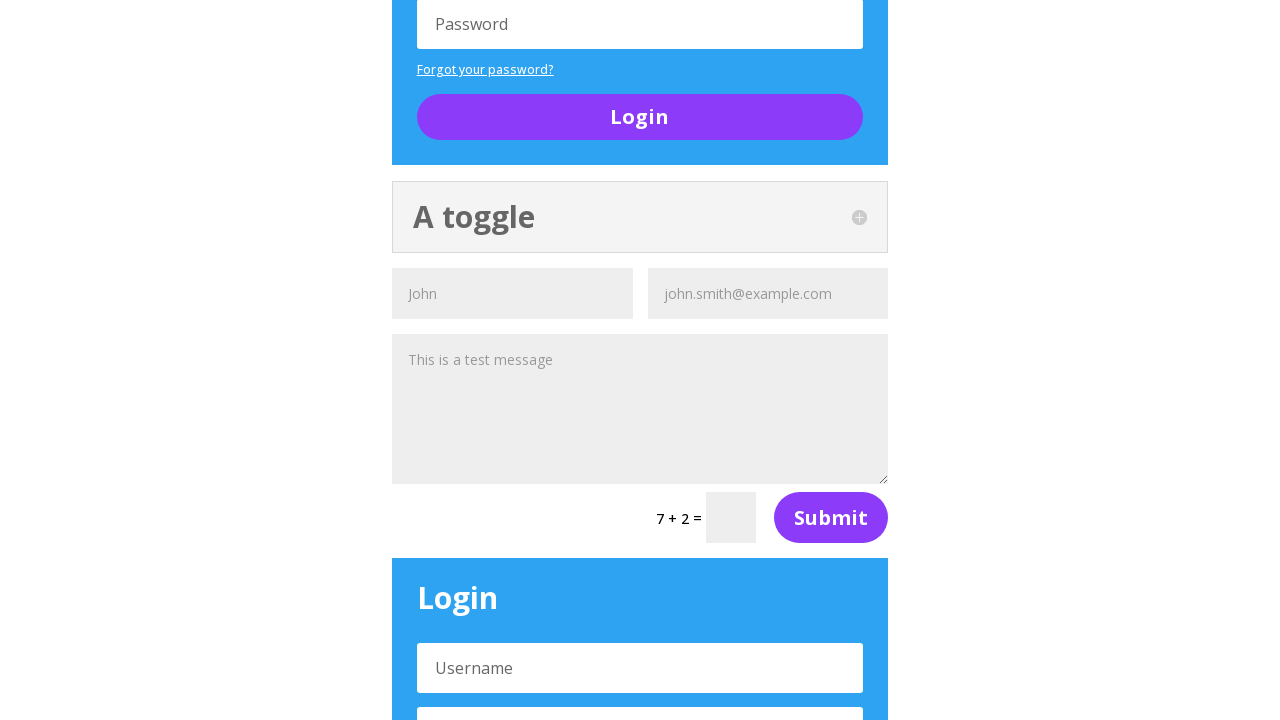

Extracted first digit from captcha: 6
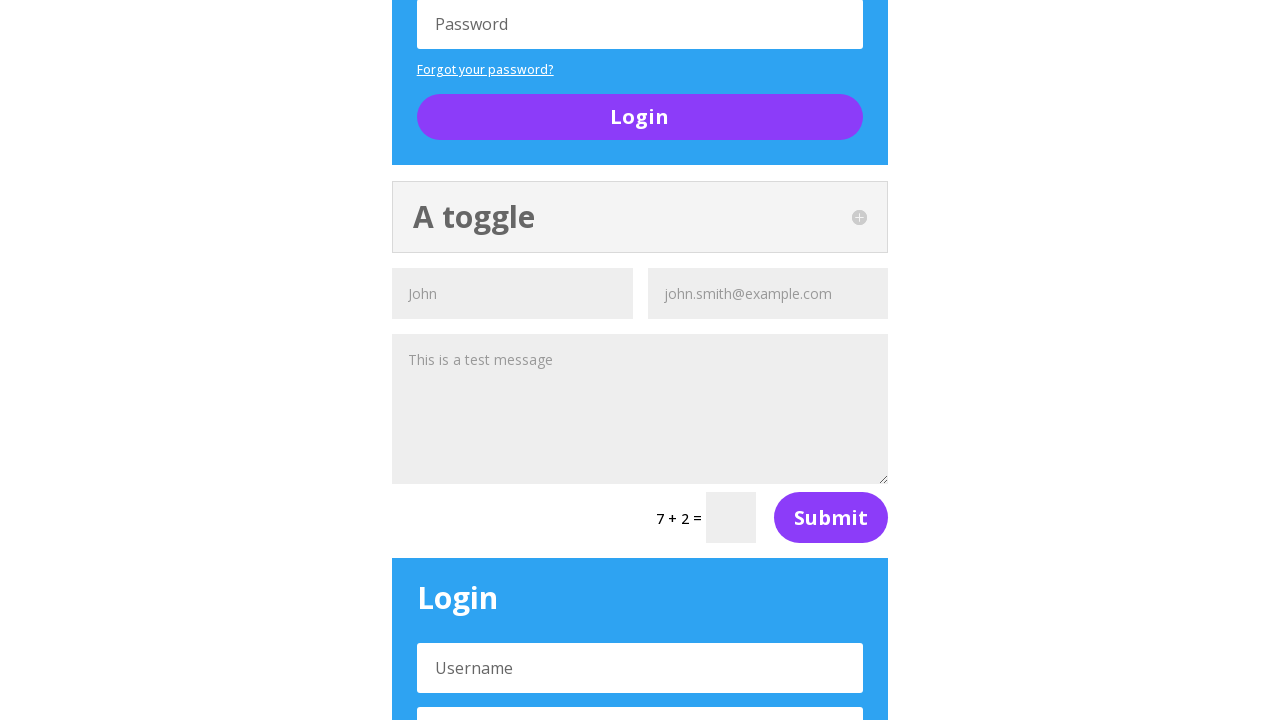

Extracted second digit from captcha: 10
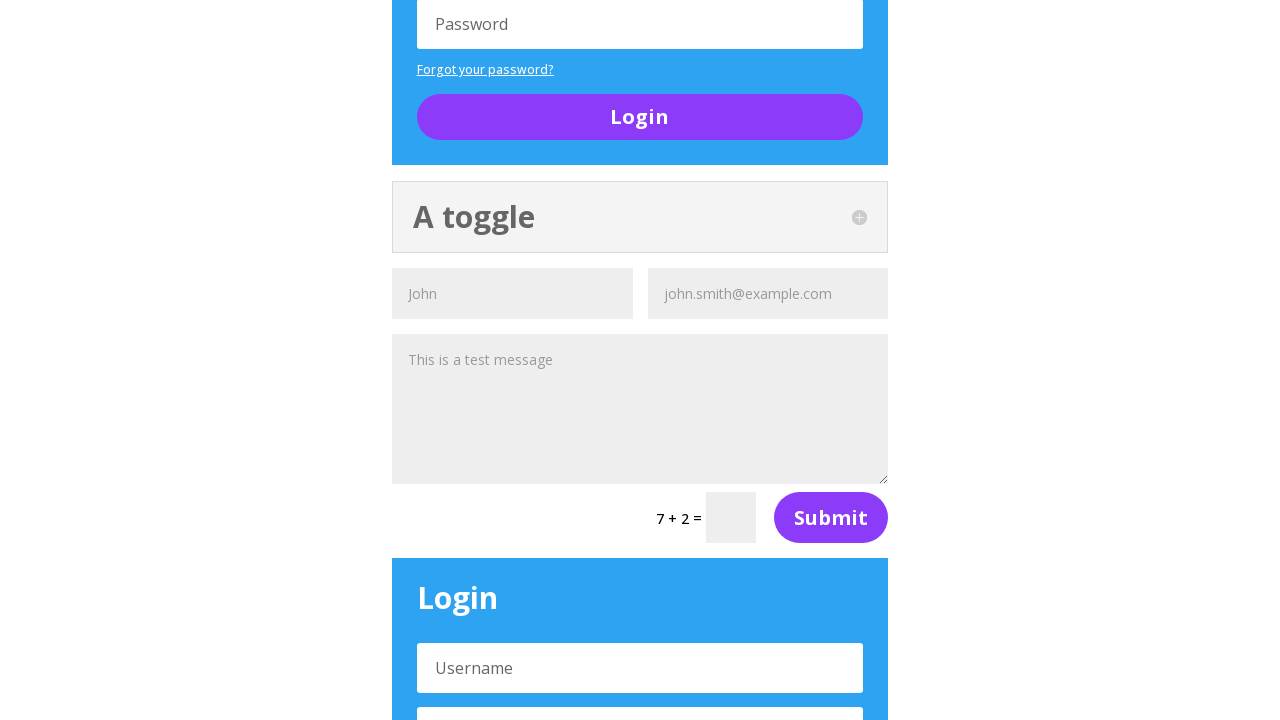

Calculated captcha answer: 16
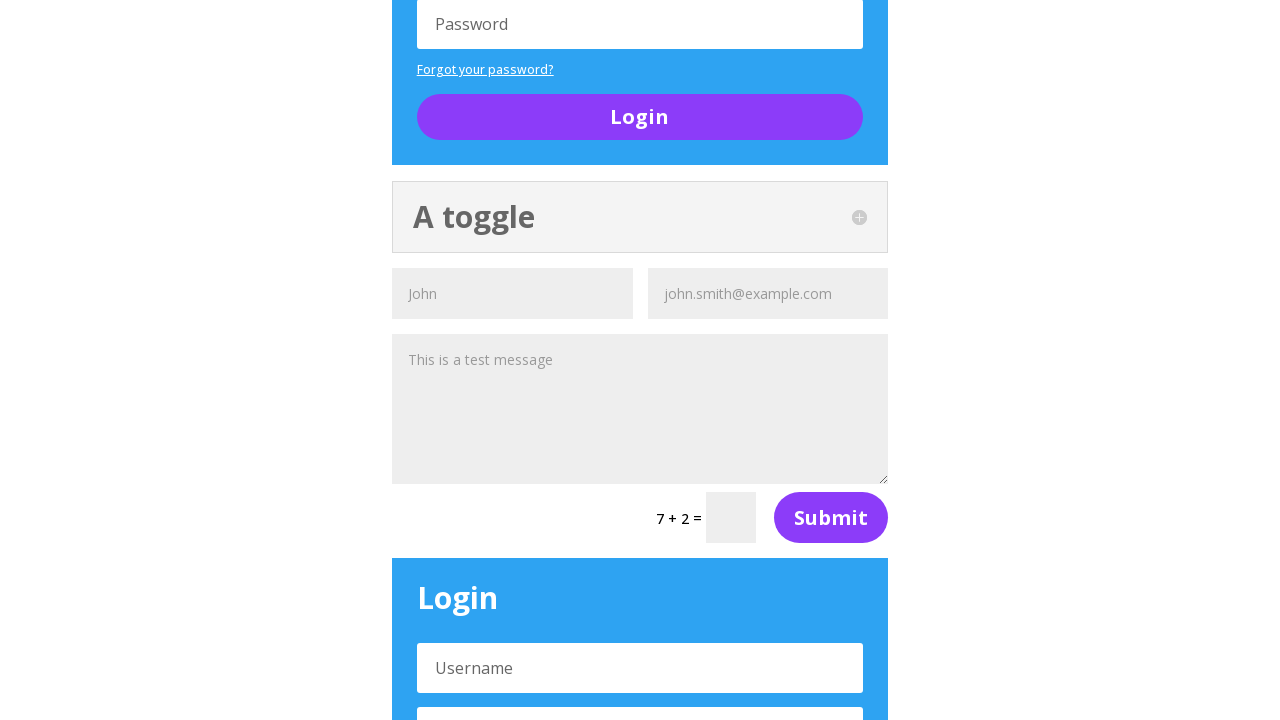

Filled captcha field with answer '16' on input[name='et_pb_contact_captcha_0']
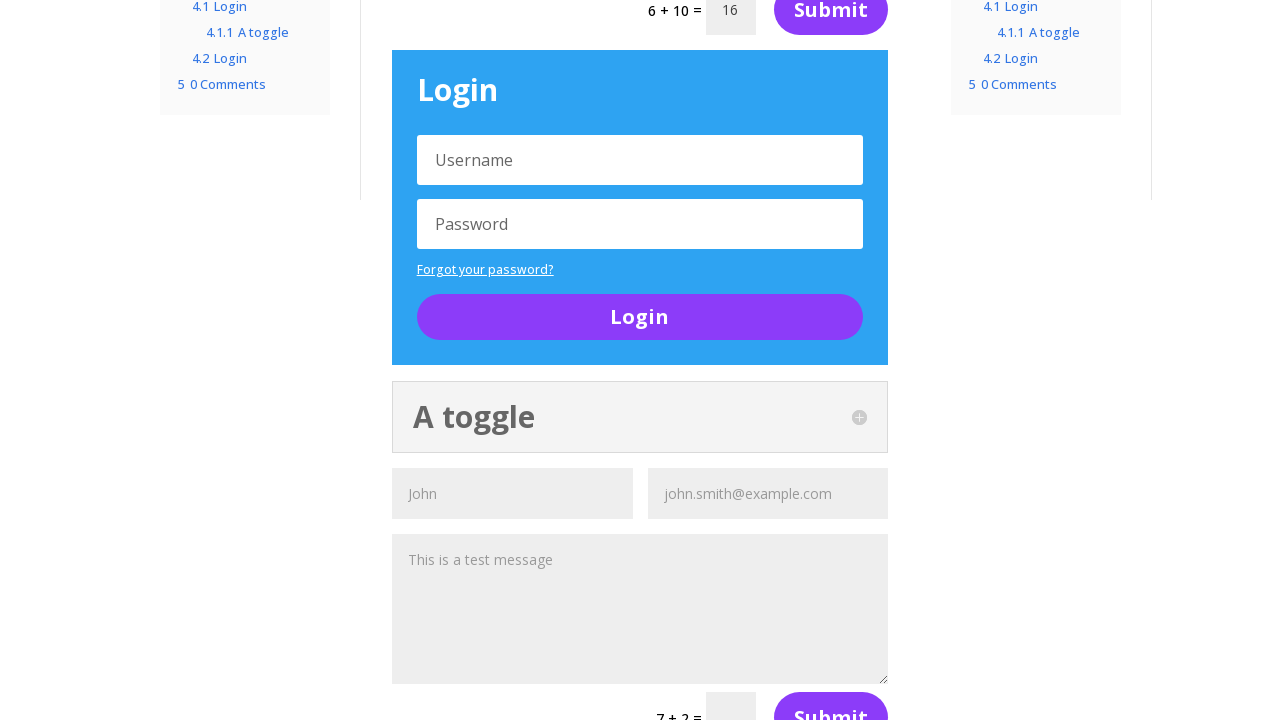

Clicked submit button at (831, 26) on xpath=//*[@class = 'et_pb_contact_submit et_pb_button']
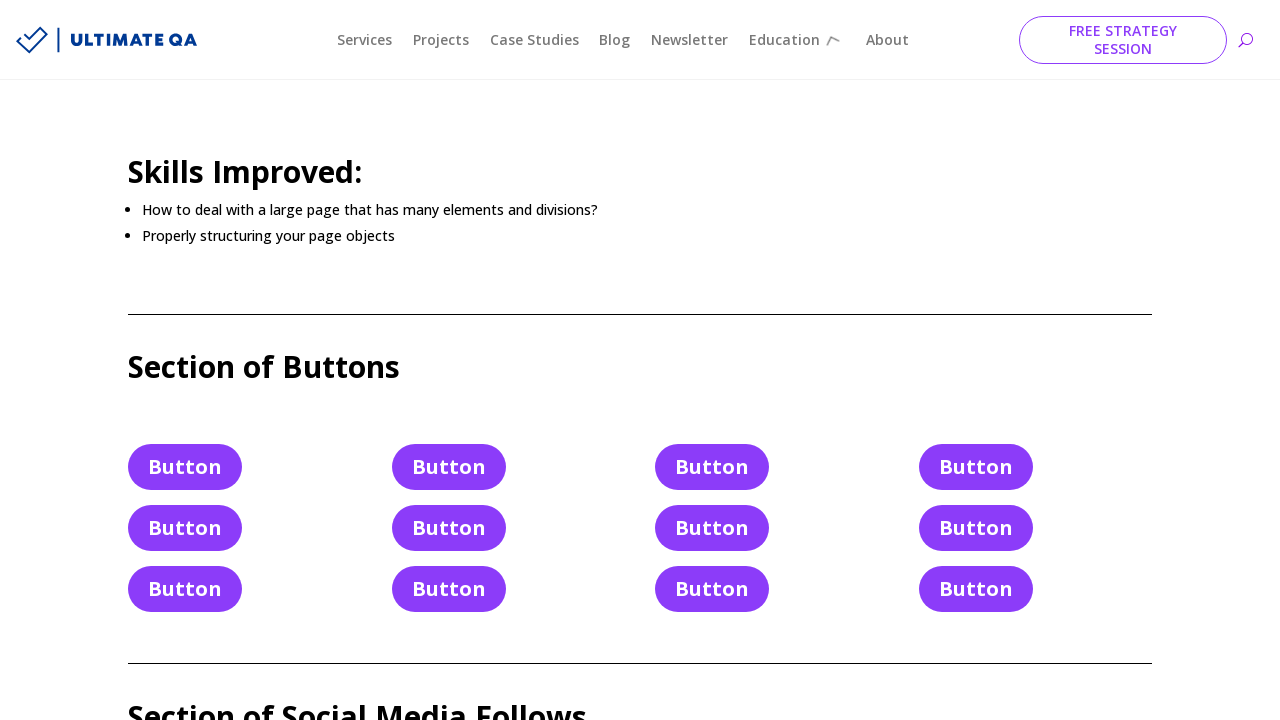

Form submission successful - success message appeared
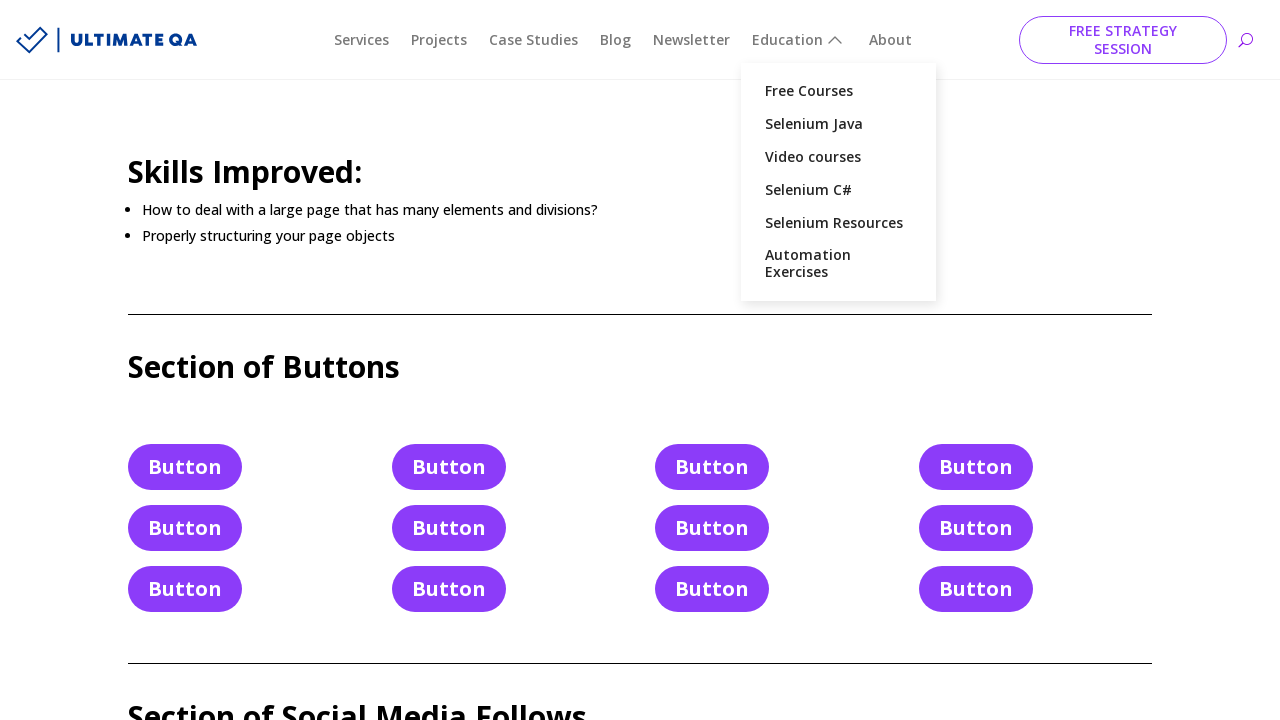

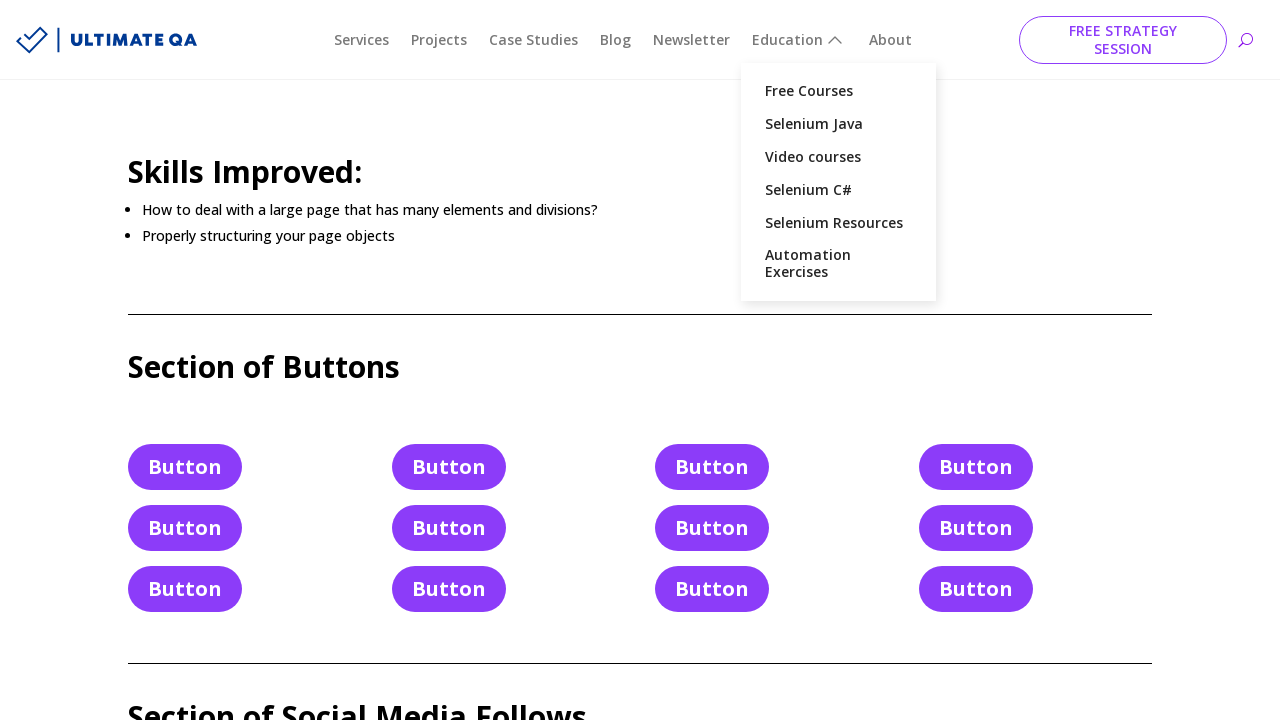